Tests navigation to the registration page by clicking the registration link and verifying the URL updates correctly

Starting URL: https://qa.koel.app/

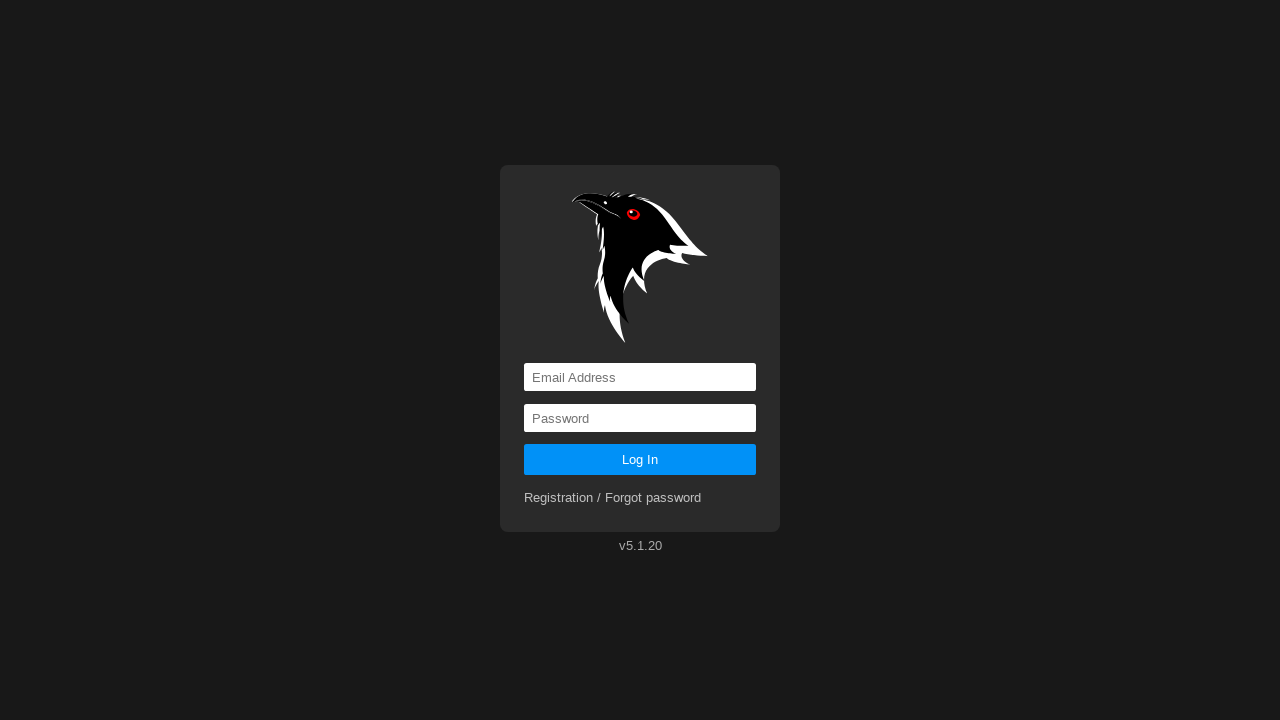

Clicked on the registration link at (613, 498) on a[href='registration']
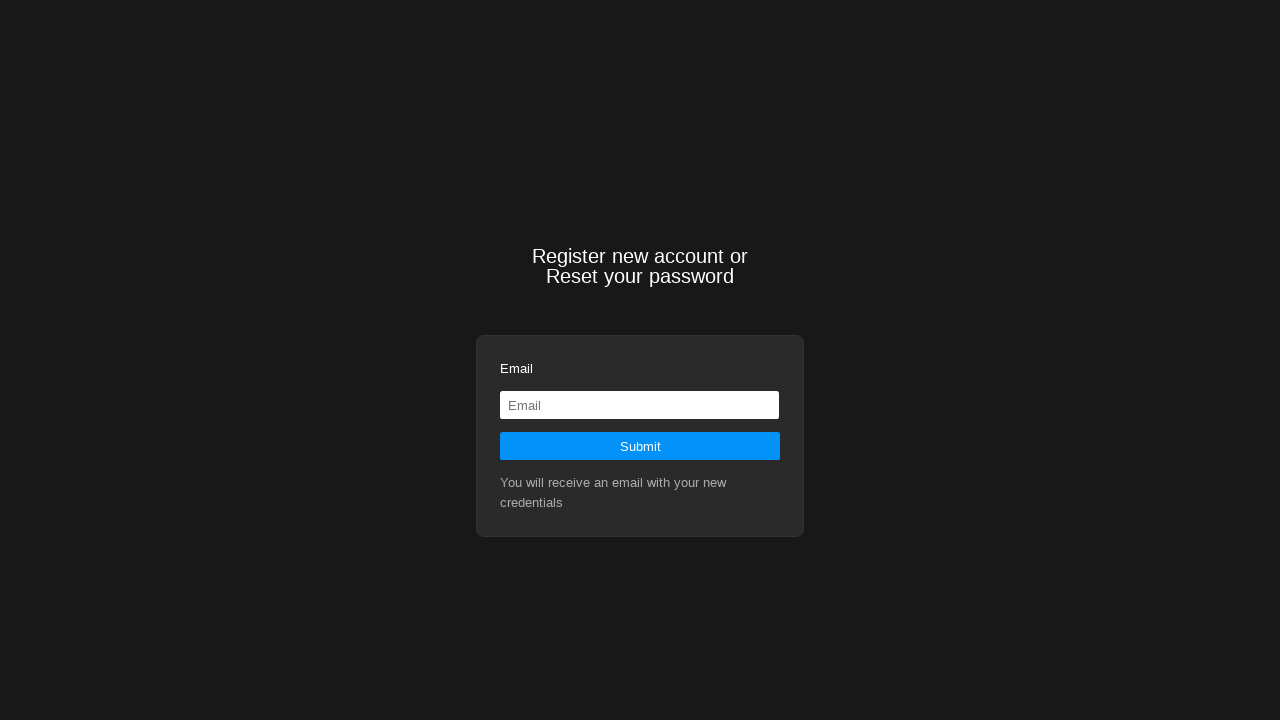

Navigation to registration page completed and URL verified as https://qa.koel.app/registration
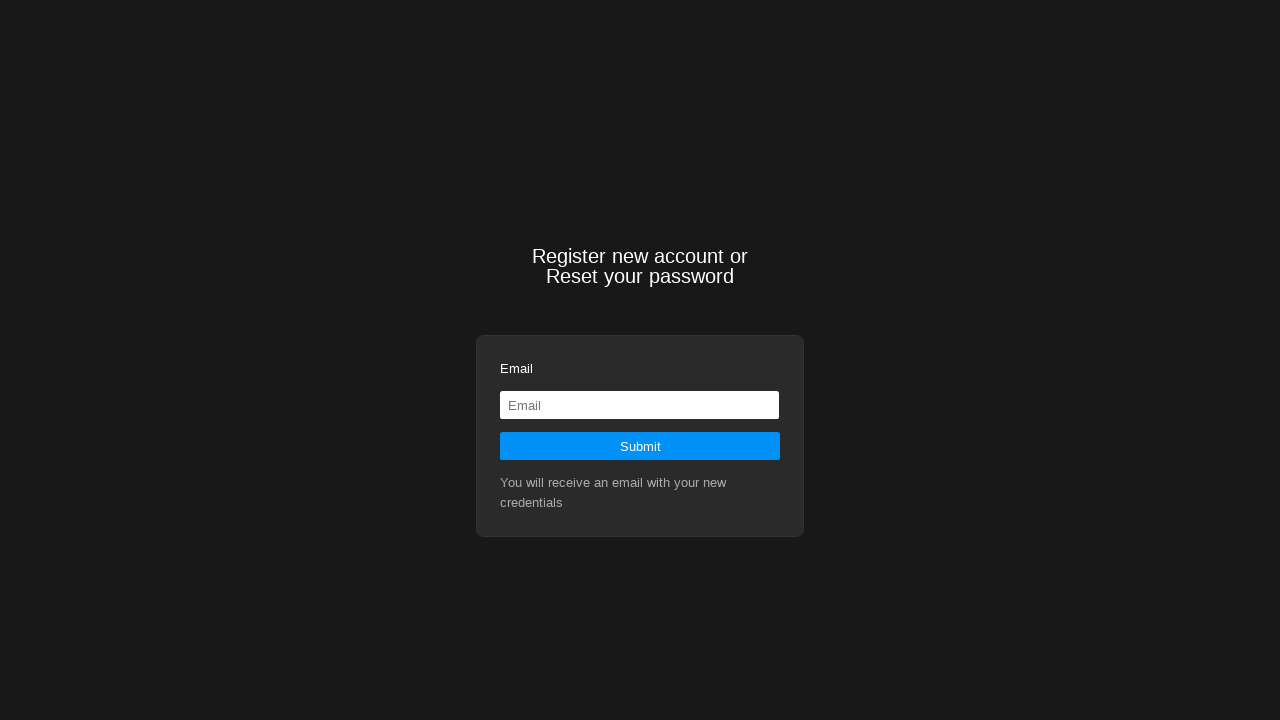

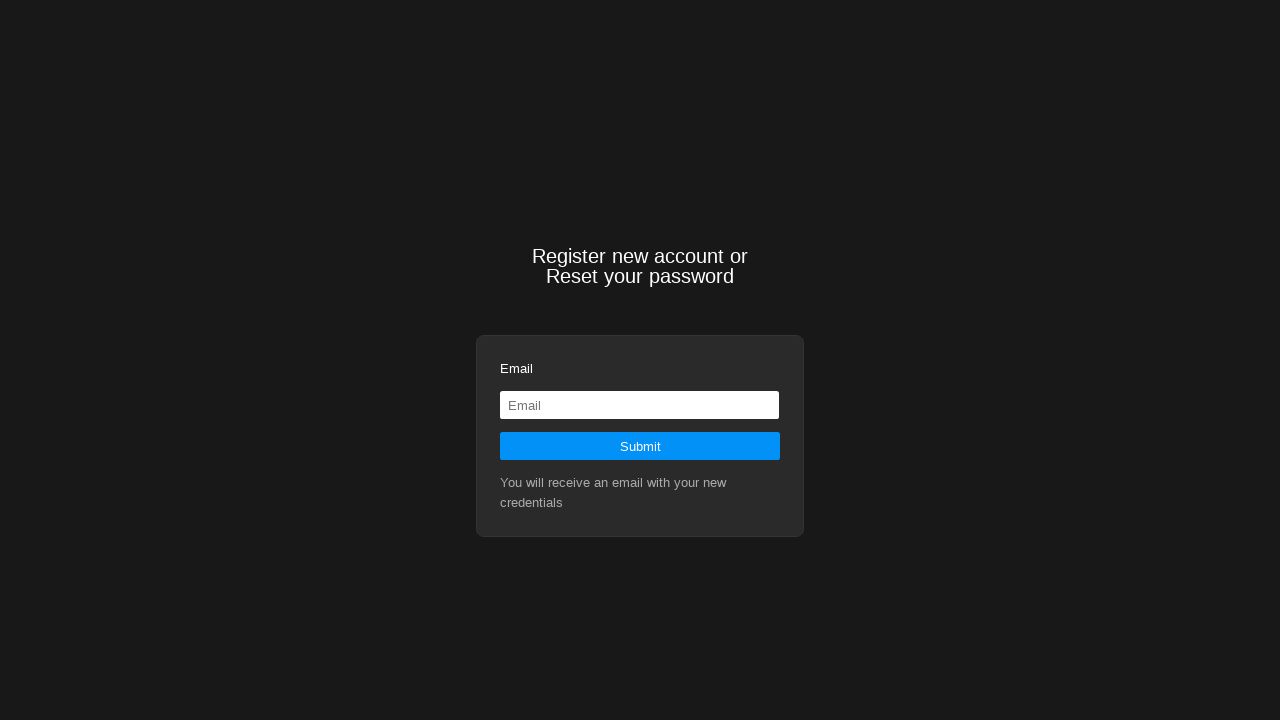